Tests auto-suggestive dropdown functionality by typing a partial query, using keyboard navigation to select from suggestions, and confirming the selection

Starting URL: https://rahulshettyacademy.com/AutomationPractice/

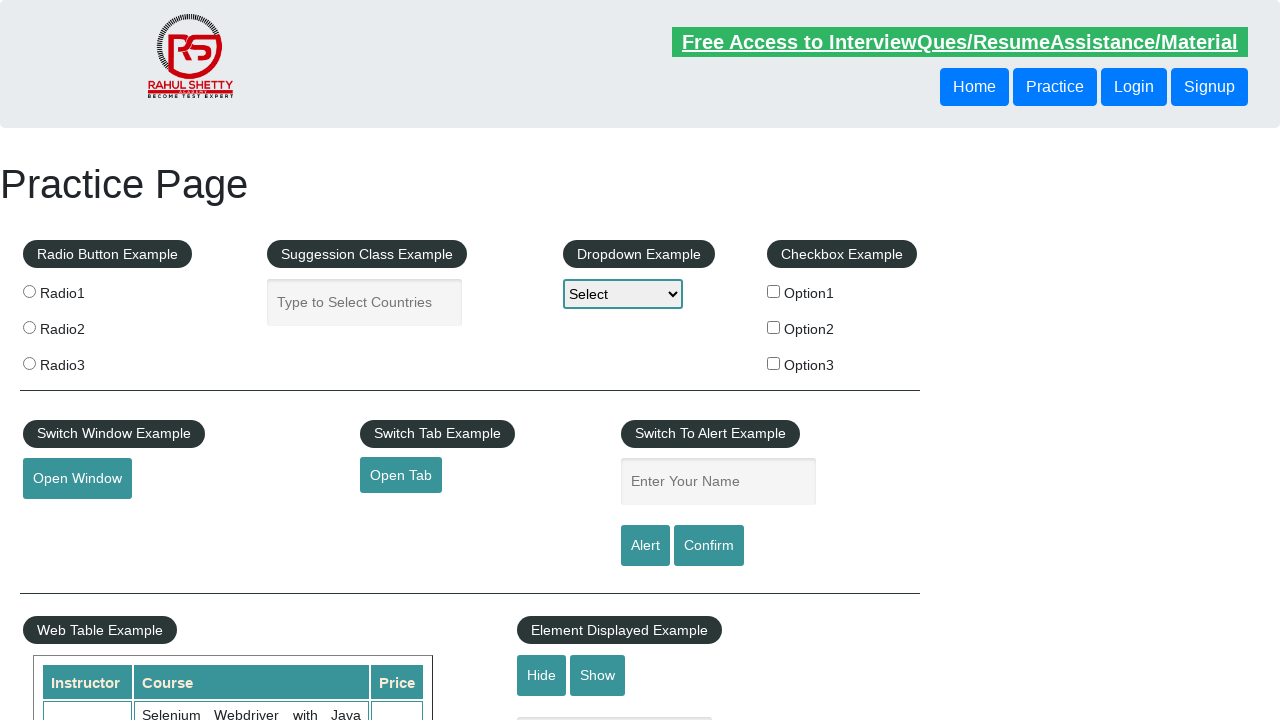

Typed 'ind' in autocomplete field to trigger suggestions on #autocomplete
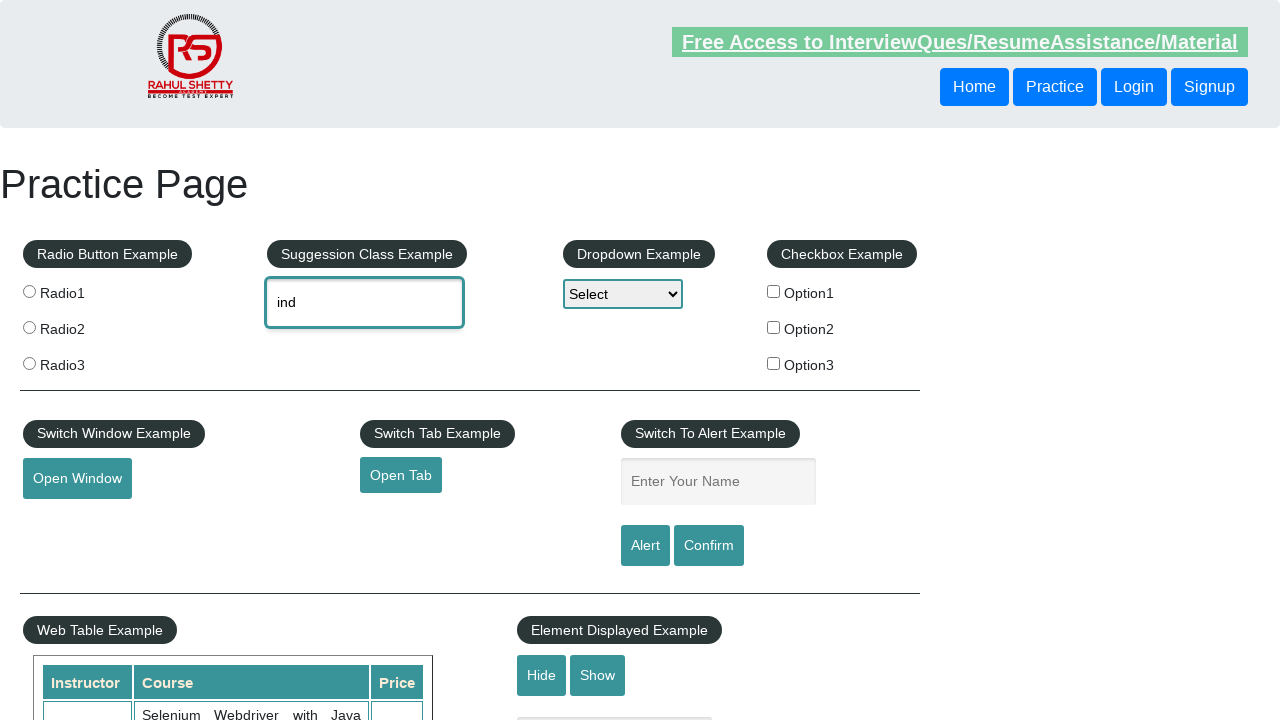

Waited for autocomplete suggestions to appear
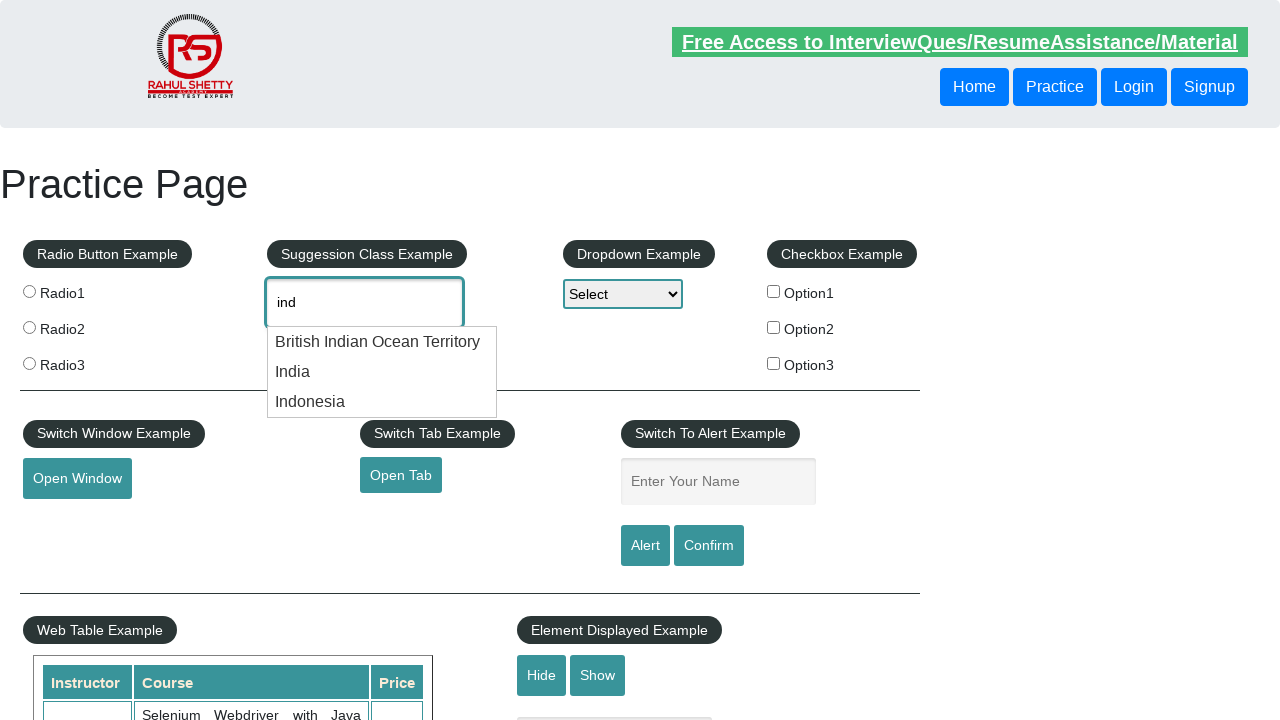

Pressed ArrowDown to navigate to first suggestion on #autocomplete
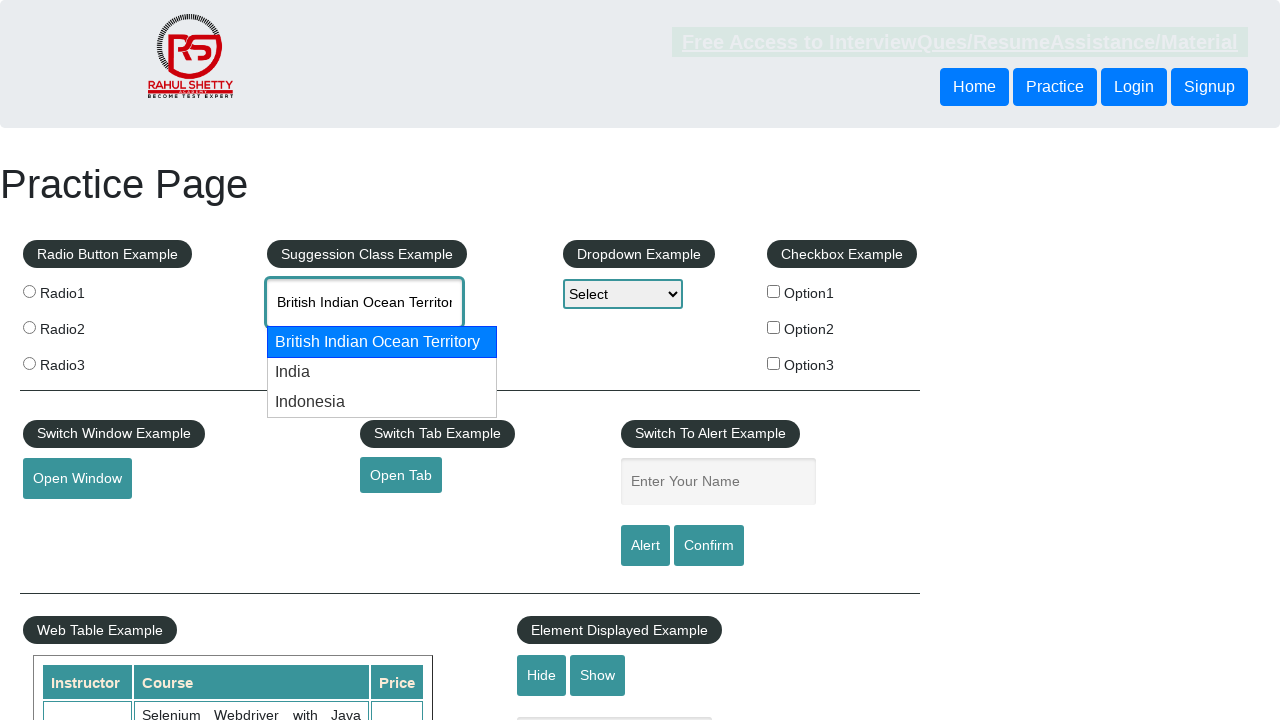

Pressed ArrowDown to navigate to second suggestion on #autocomplete
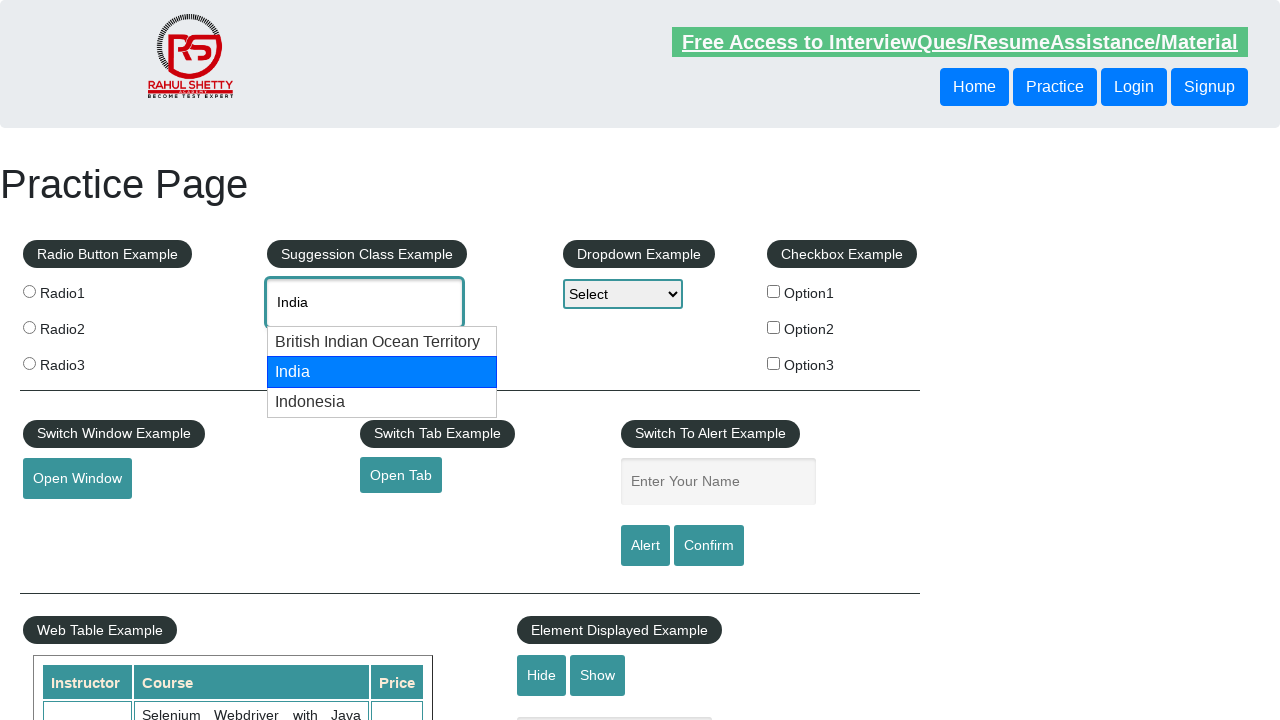

Clicked autocomplete field to confirm selection at (365, 302) on #autocomplete
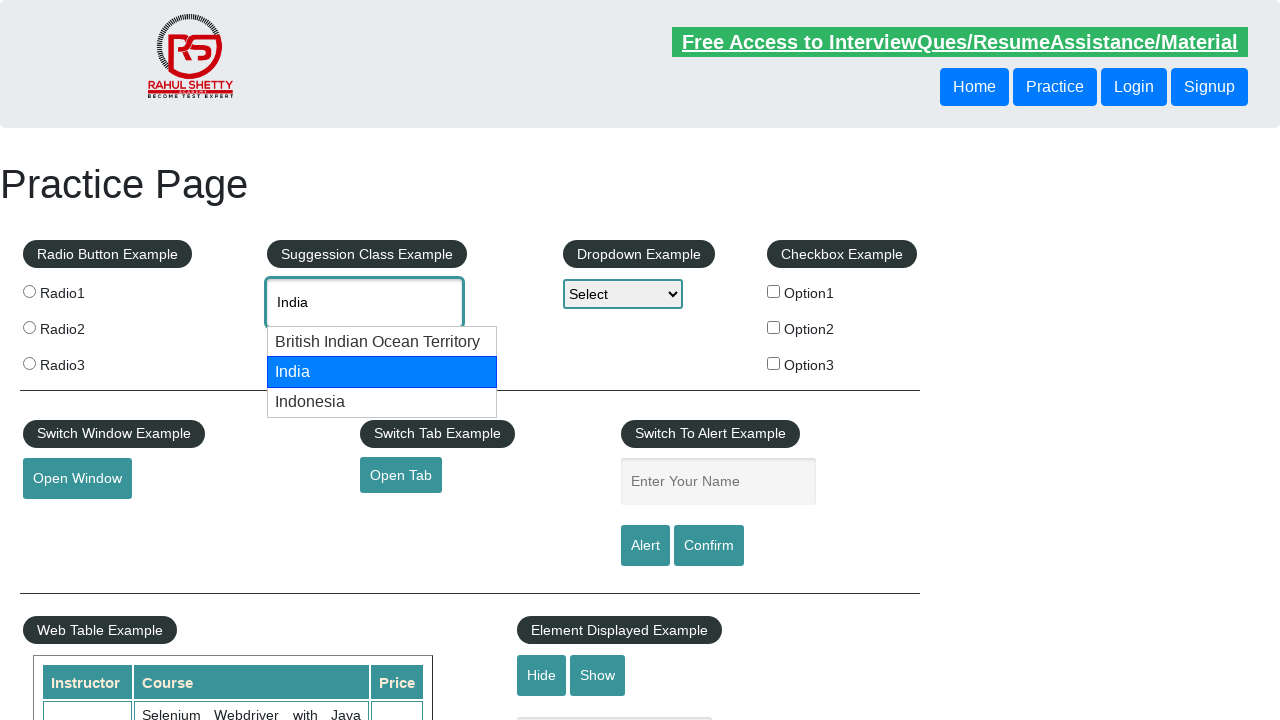

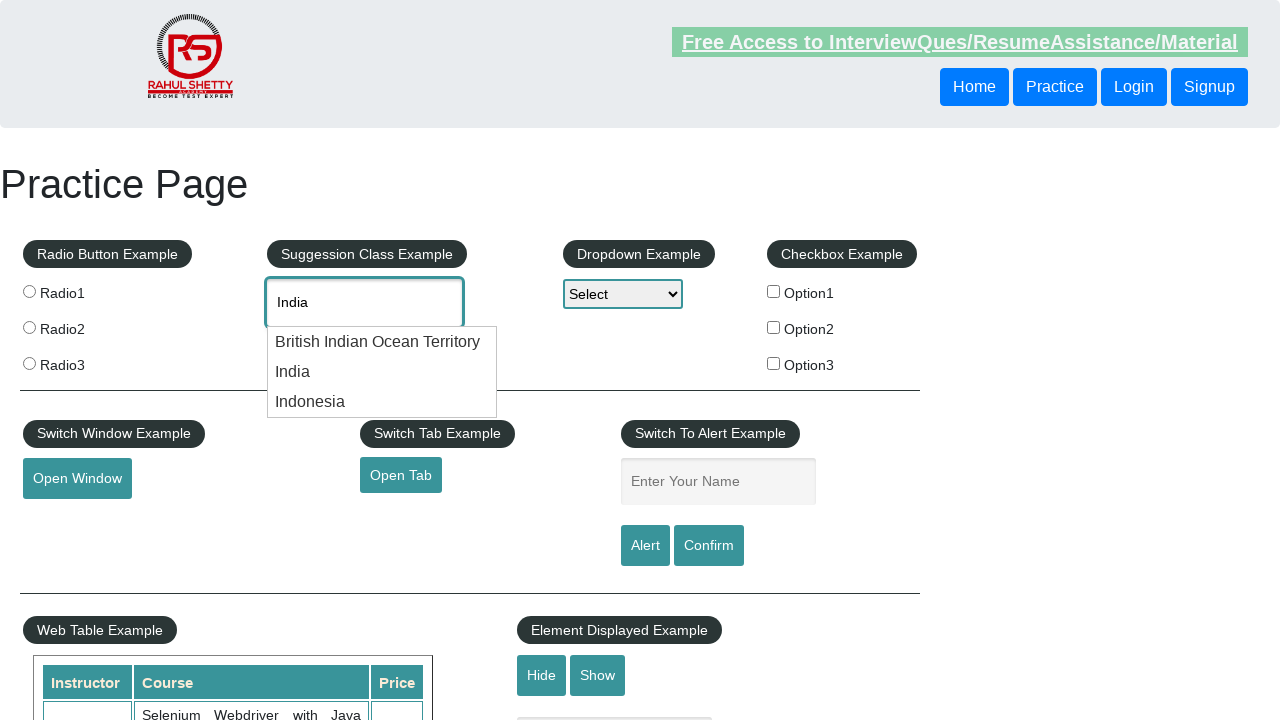